Navigates to the Cydeo practice site and scrolls down to the "CYDEO" link in the footer section using scroll into view functionality.

Starting URL: https://practice.cydeo.com/

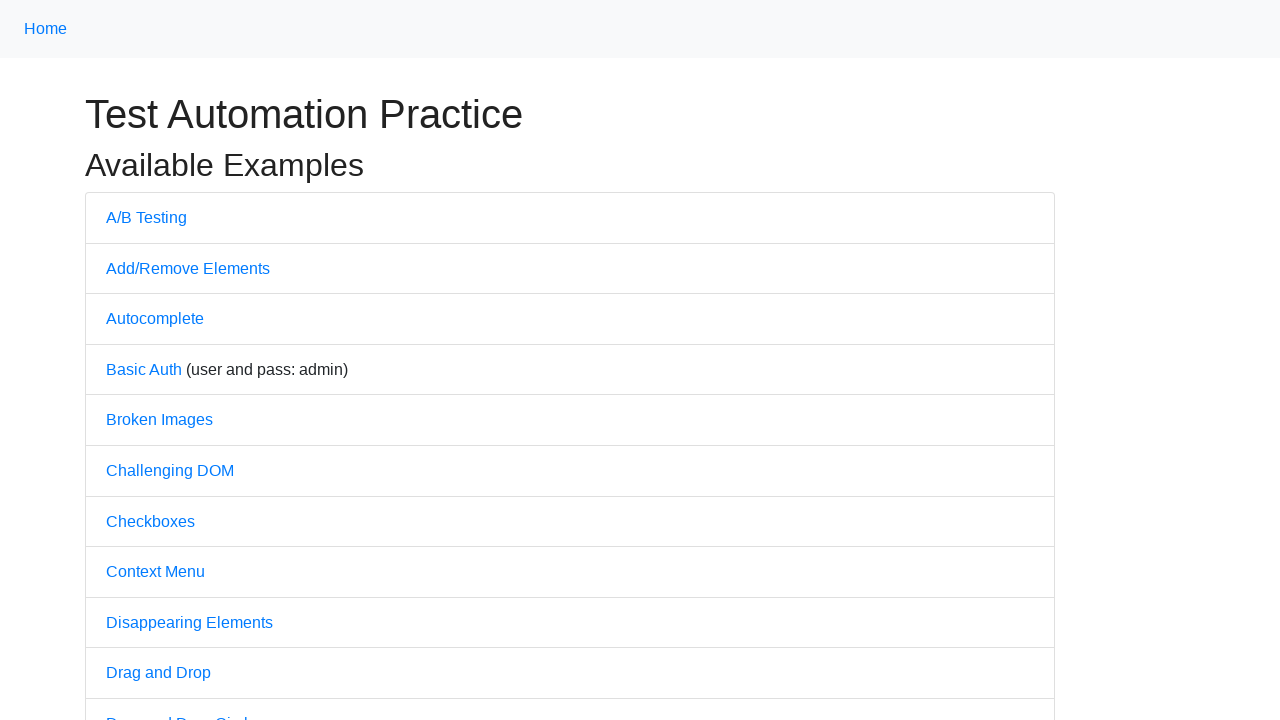

Navigated to https://practice.cydeo.com/
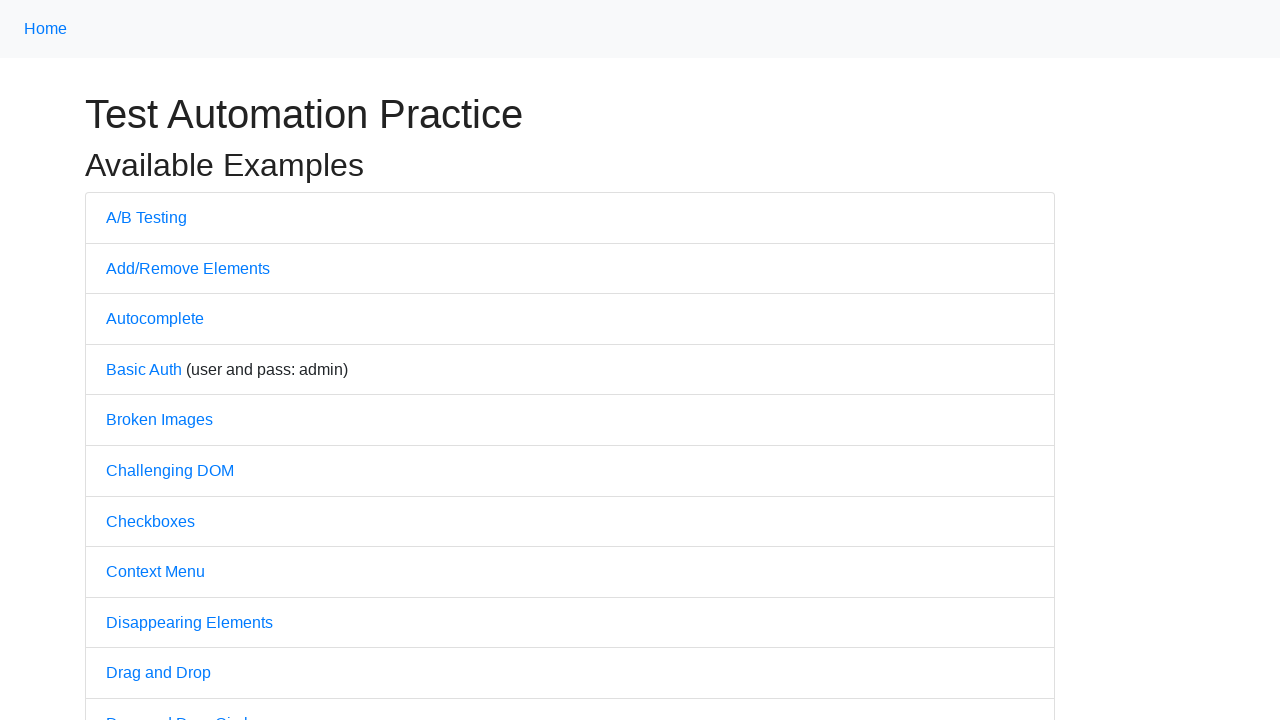

Located the CYDEO link in the footer
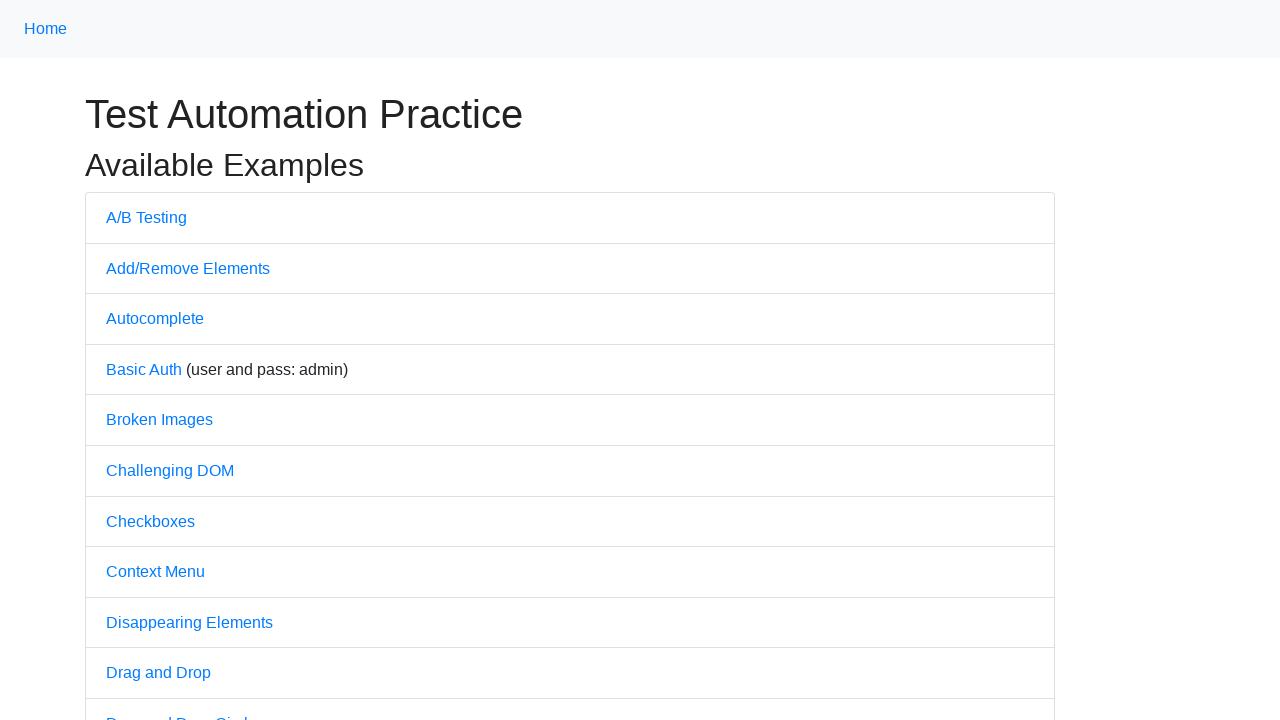

Scrolled CYDEO link into view
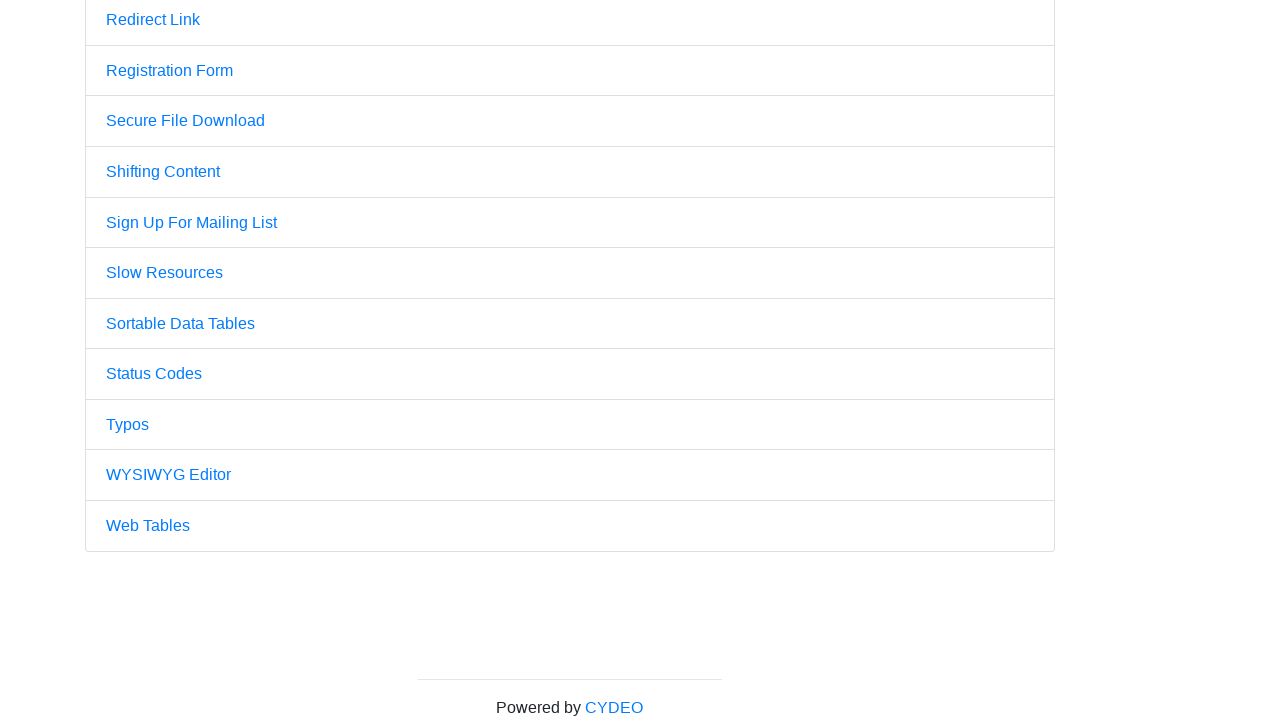

Verified CYDEO link is visible after scrolling
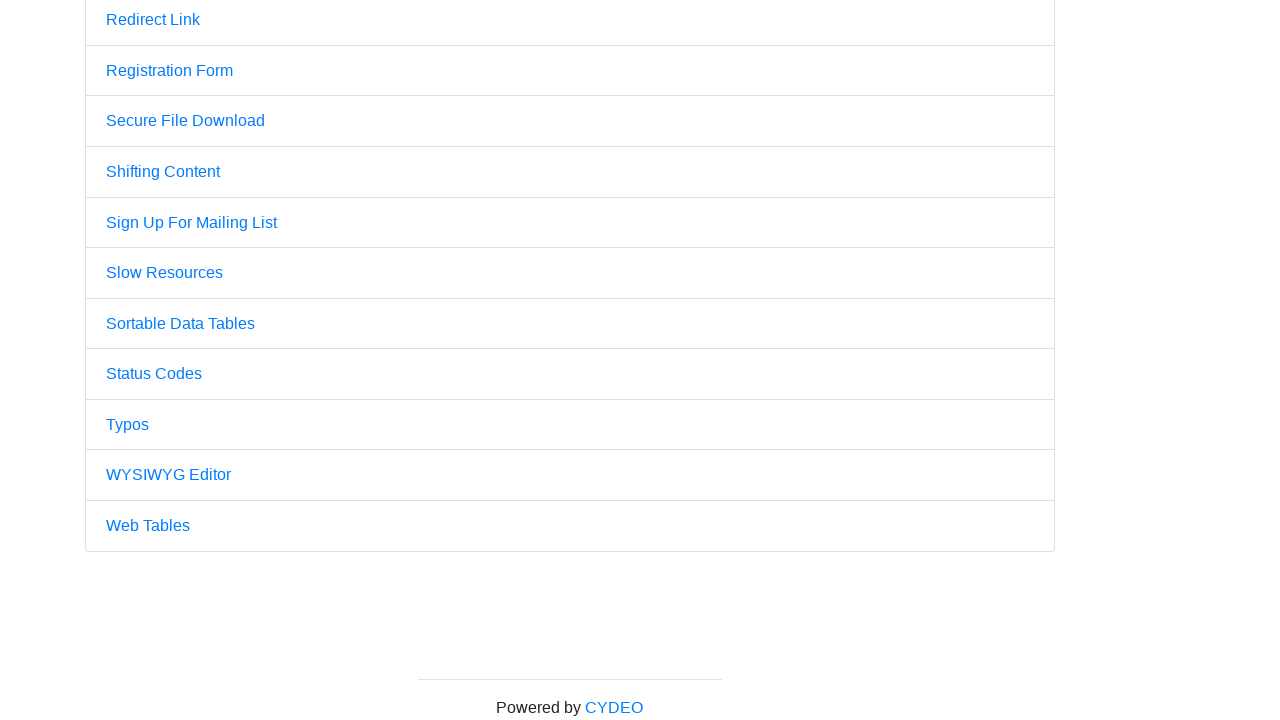

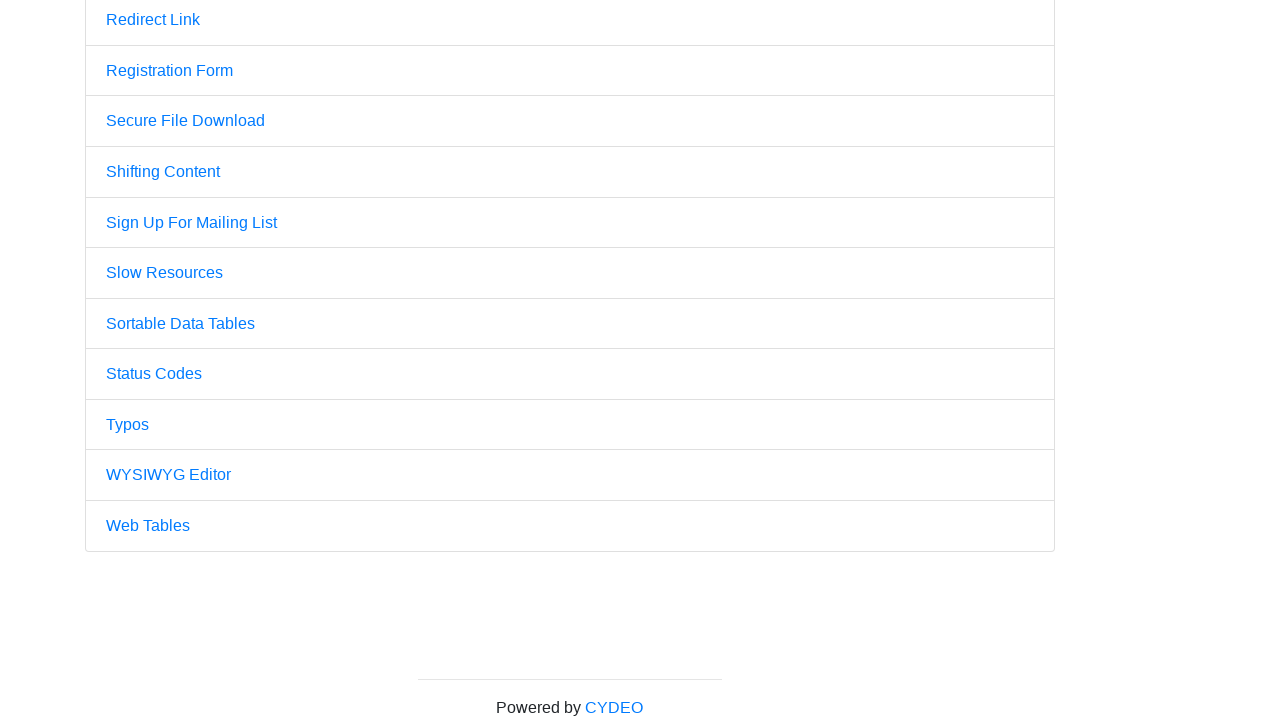